Tests link navigation by clicking on a "Go to Dashboard" link on a practice page

Starting URL: https://www.leafground.com/link.xhtml

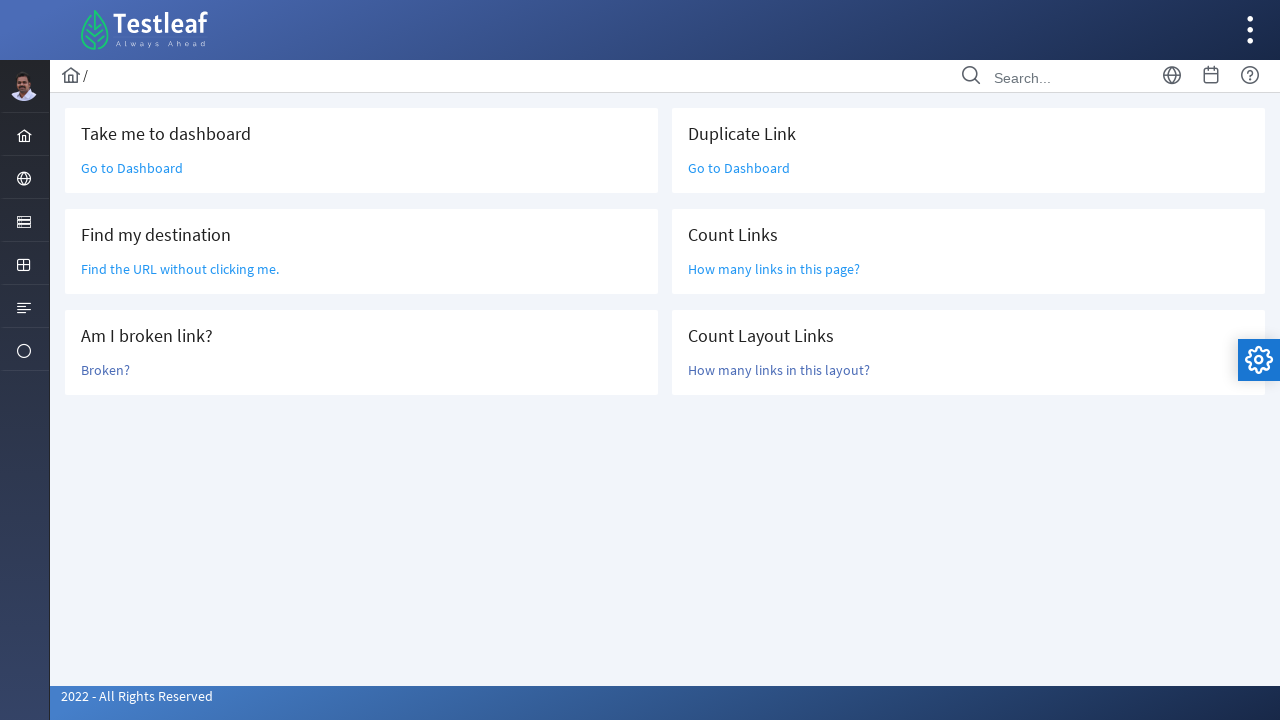

Navigated to Leaf Ground link practice page
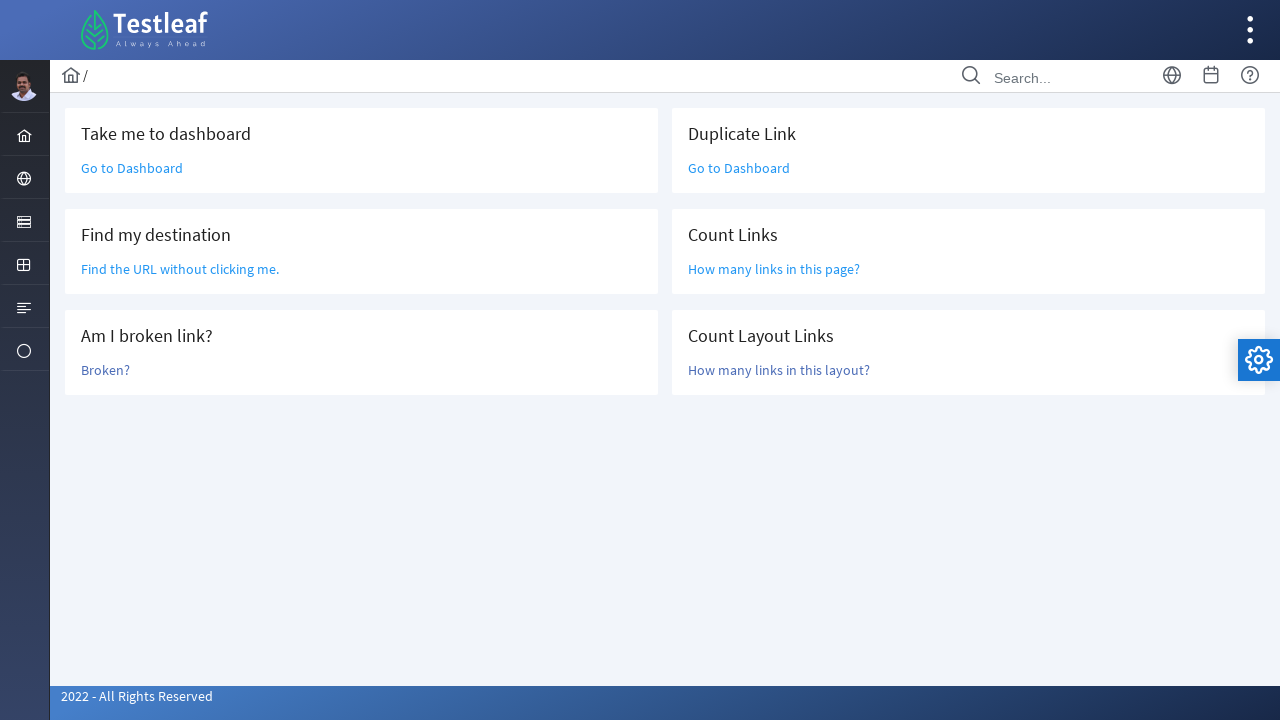

Clicked on the 'Go to Dashboard' link at (132, 168) on text=Go to Dashboard
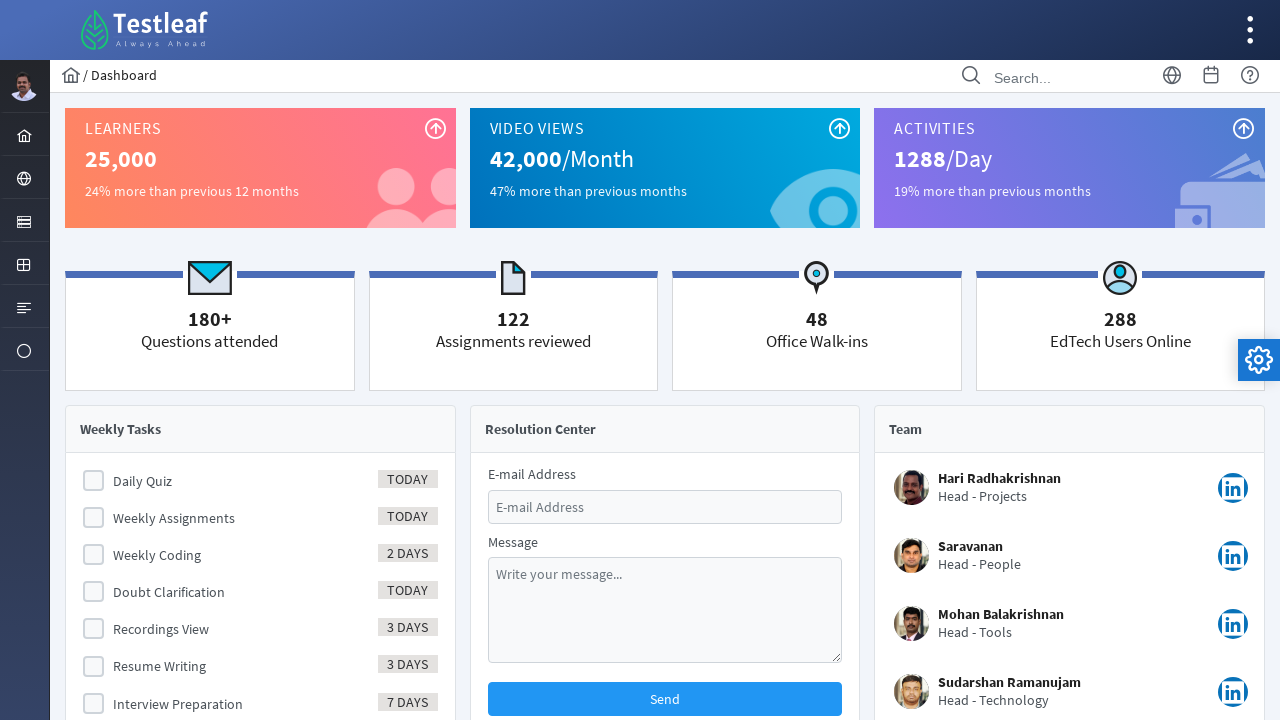

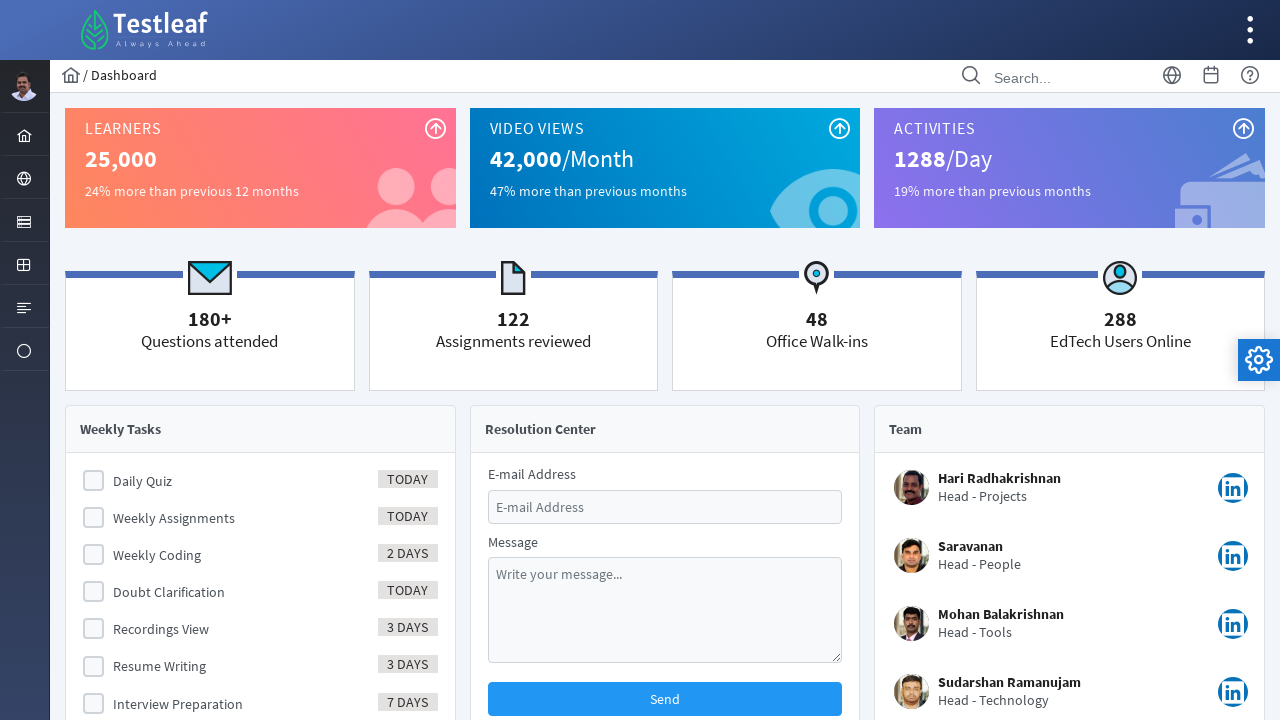